Tests closing a message in the Toggle Icons accordion tab by clicking the close button

Starting URL: http://www.globalsqa.com/demo-site/

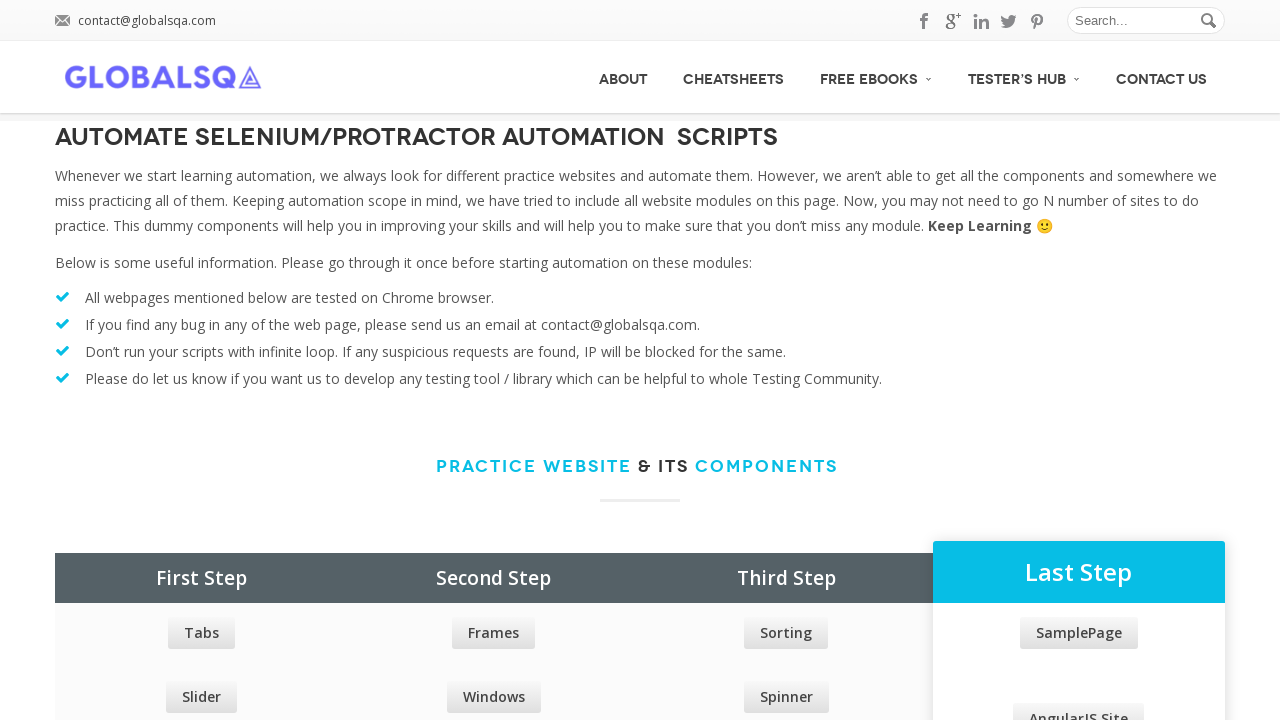

Clicked on Tabs link at (201, 633) on xpath=//div[@class="row price_table_holder col_4"]//a[contains(text(), "Tabs")]
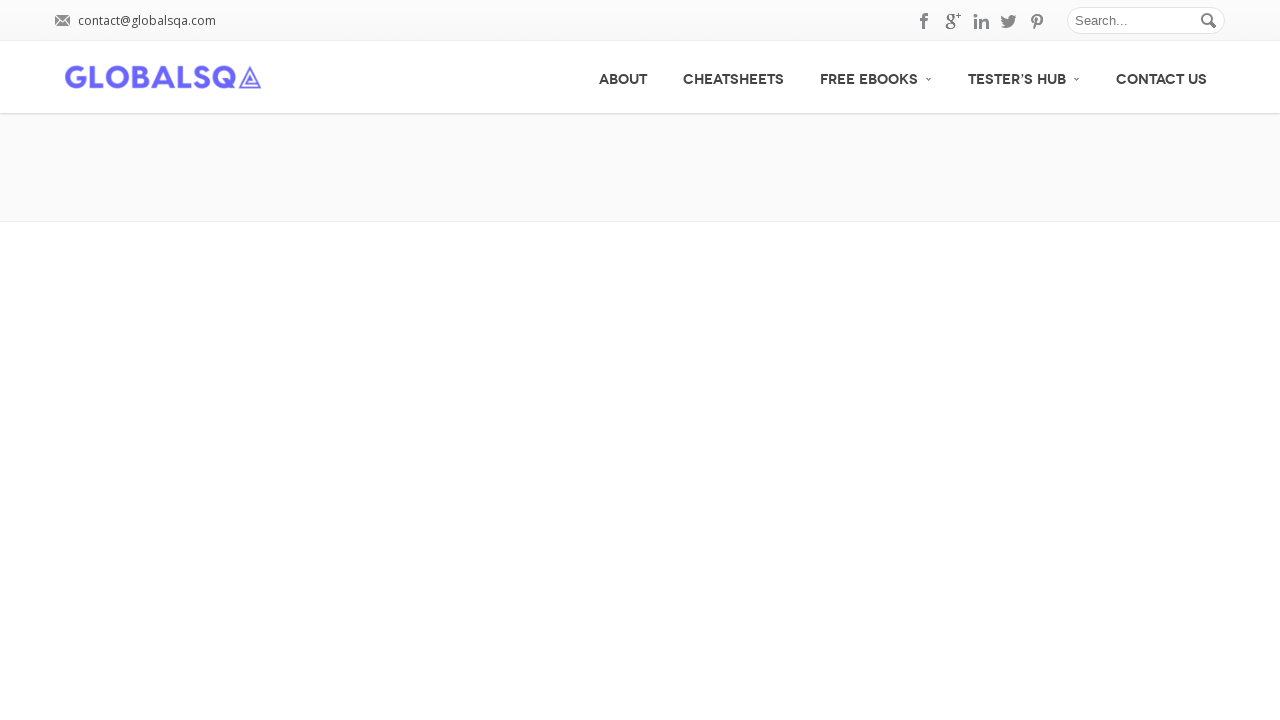

Re-Size Accordion tab became visible
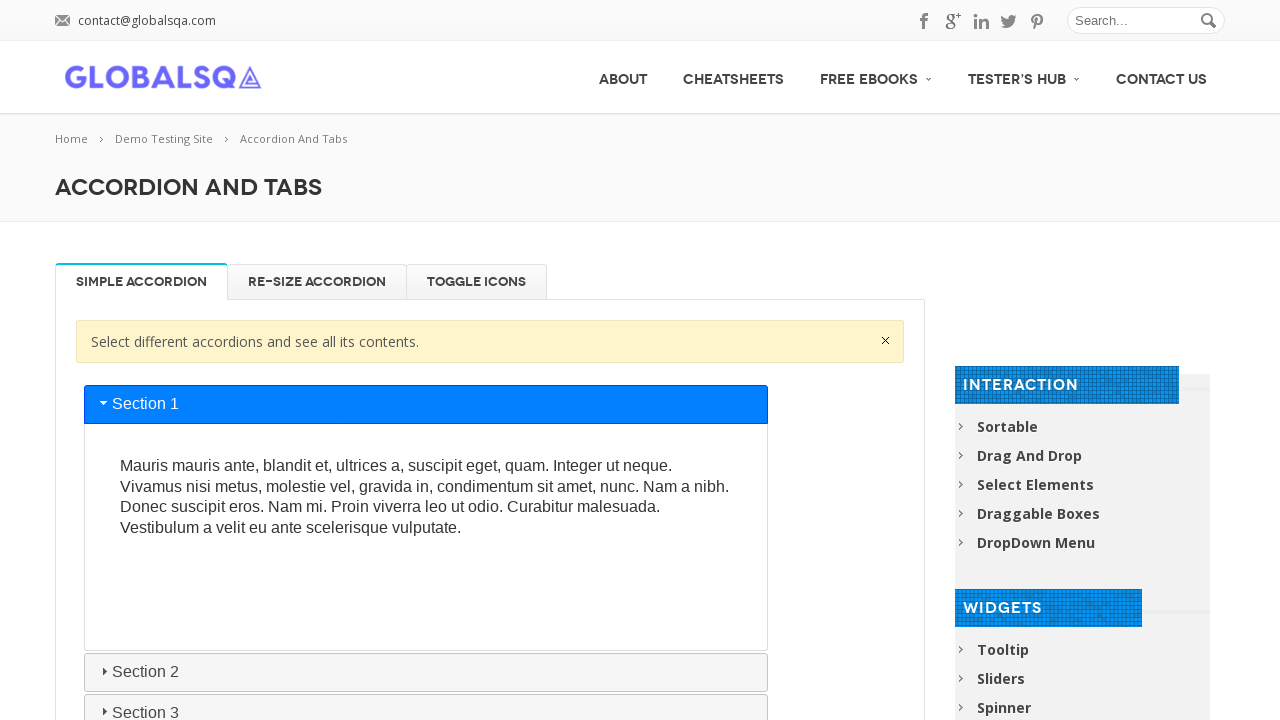

Clicked on Re-Size Accordion tab at (317, 282) on xpath=//div[@class="newtabs horizontal"]//li[contains(text(), "Re-Size Accordion
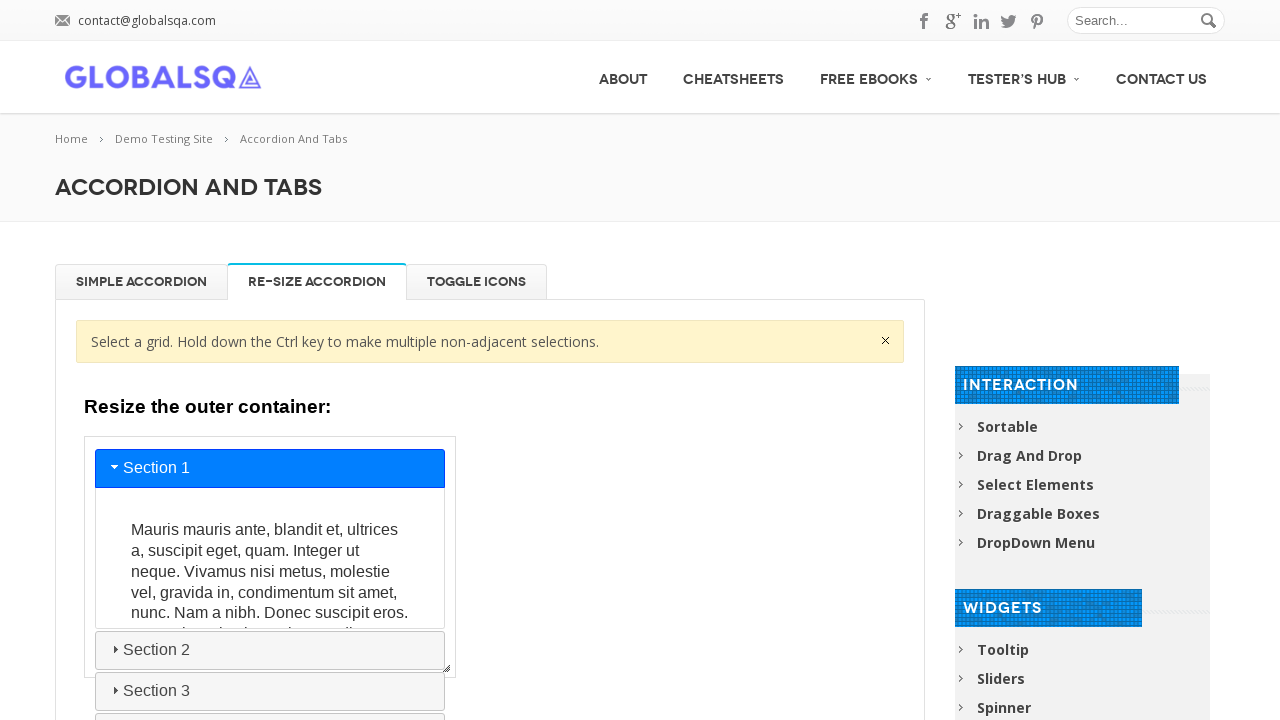

Clicked close button to close the message at (886, 340) on xpath=//div[@class="single_tab_div resp-tab-content resp-tab-content-active"]//a
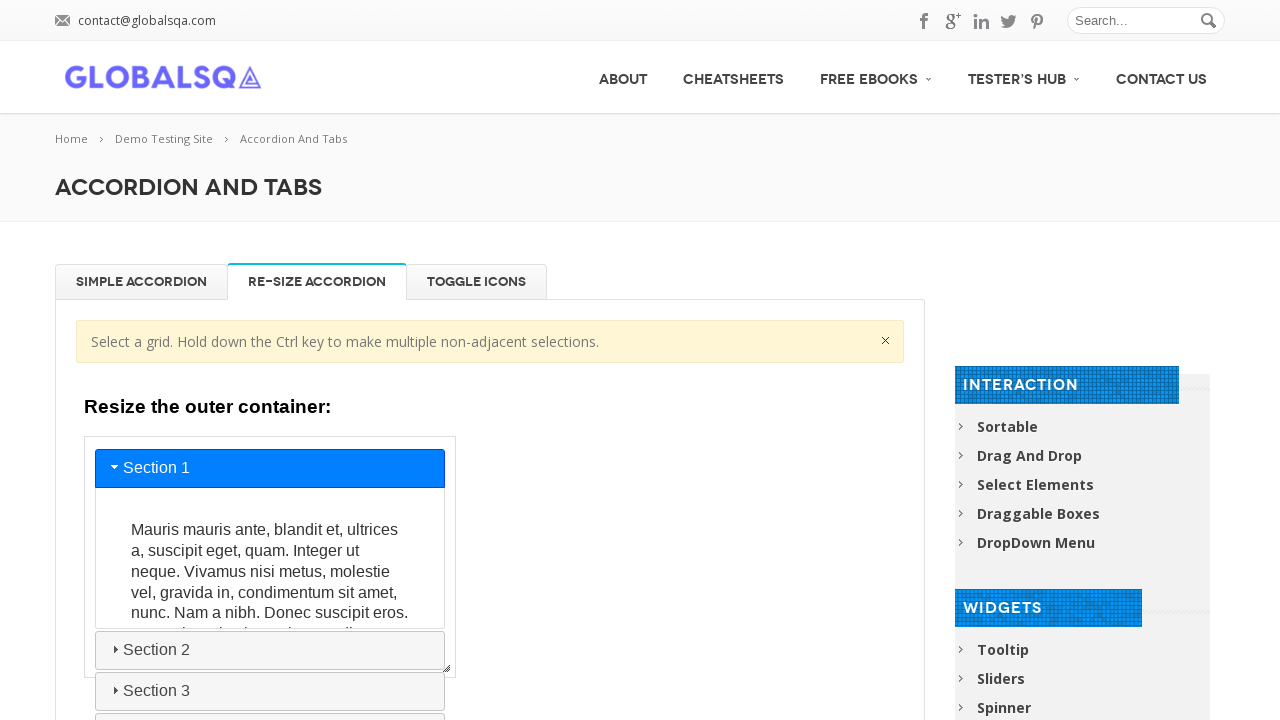

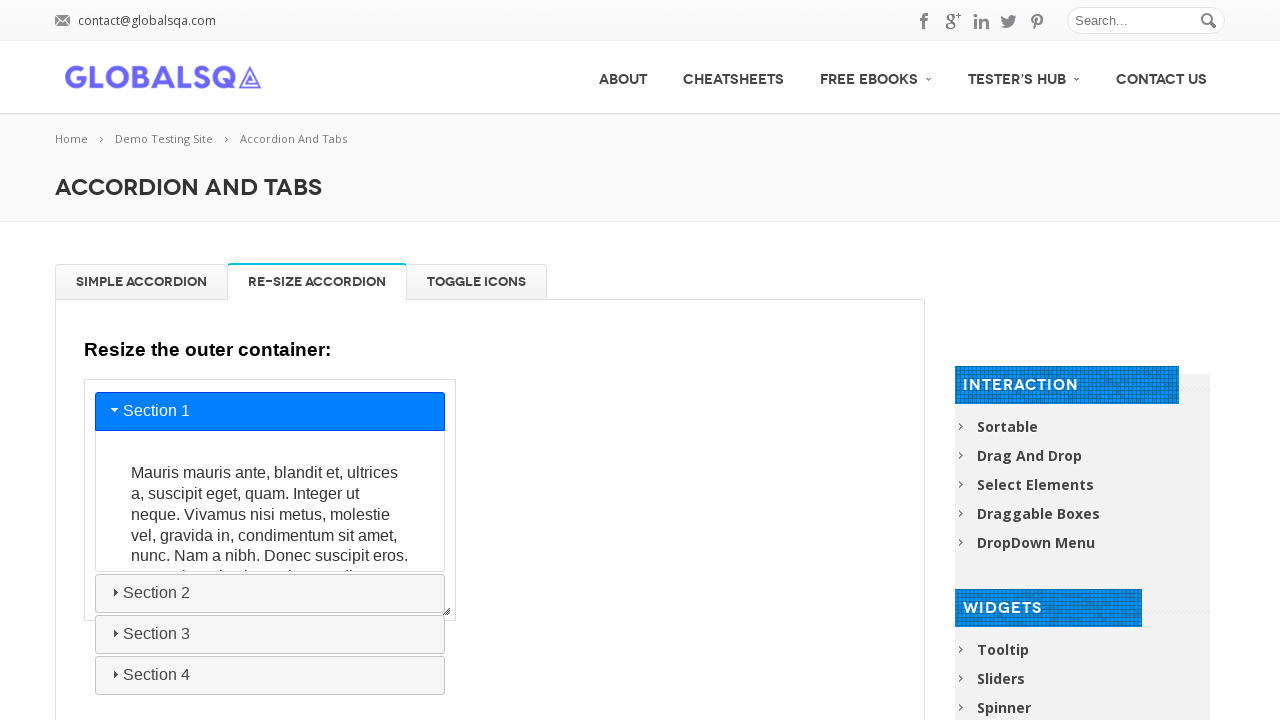